Tests a sample todo application by clicking on existing todo items to mark them complete, then adding a new todo item to the list.

Starting URL: https://lambdatest.github.io/sample-todo-app/

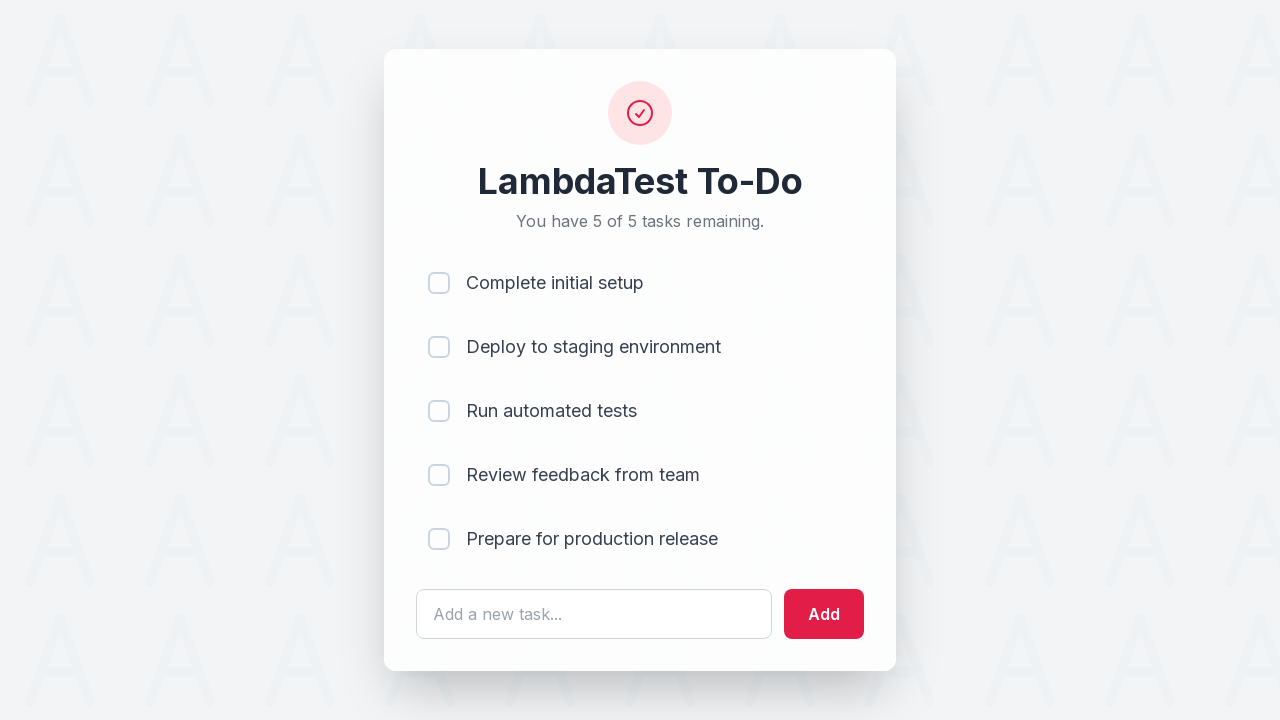

Clicked first todo item to mark it complete at (439, 283) on input[name='li1']
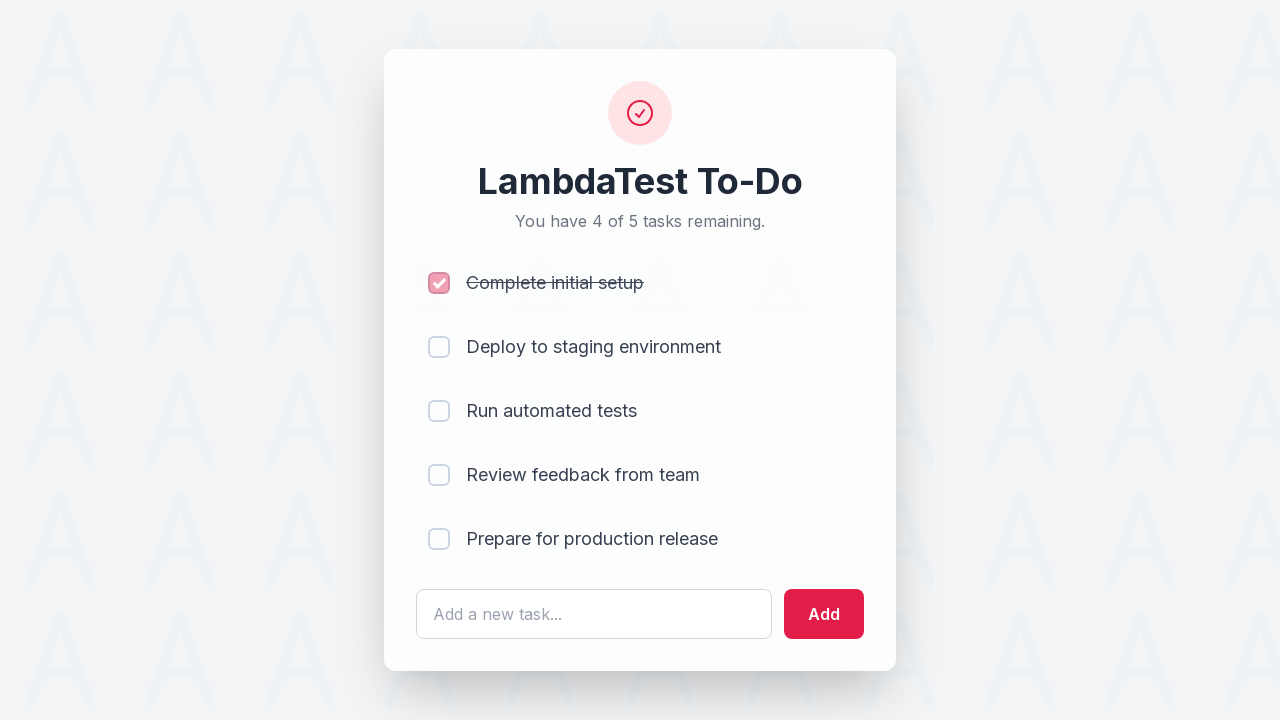

Clicked second todo item to mark it complete at (439, 347) on input[name='li2']
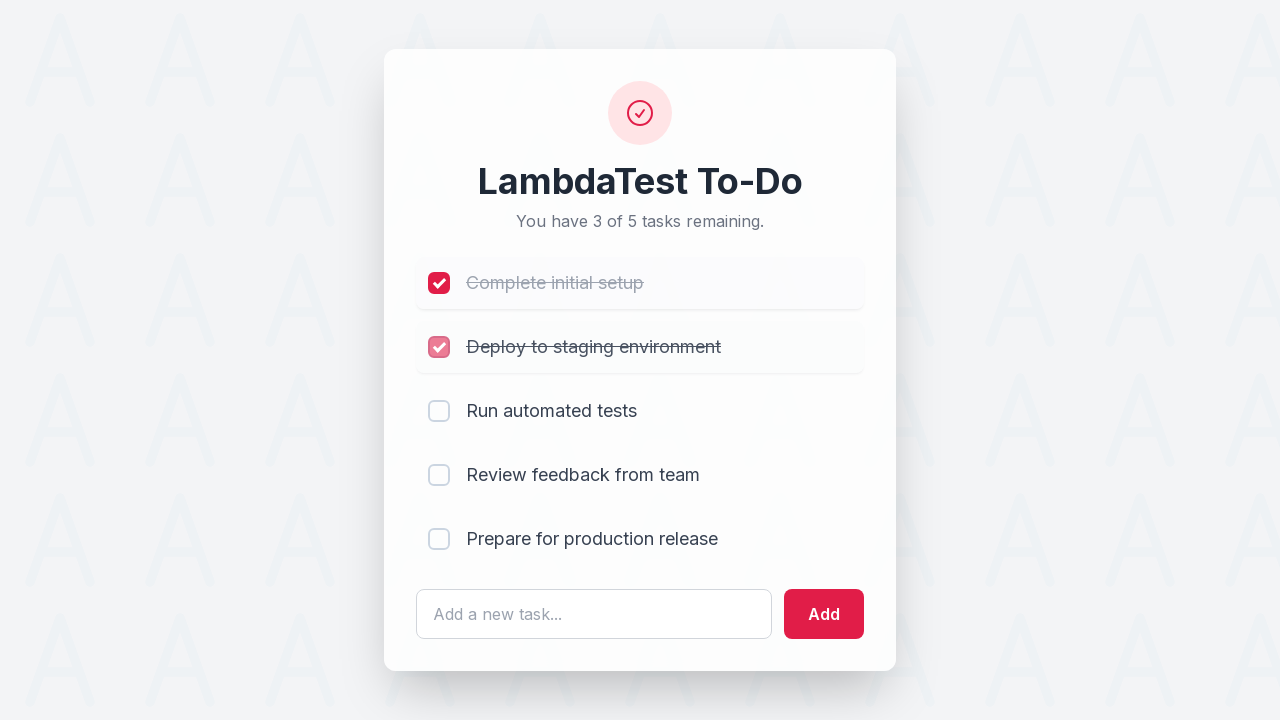

Cleared the todo input field on #sampletodotext
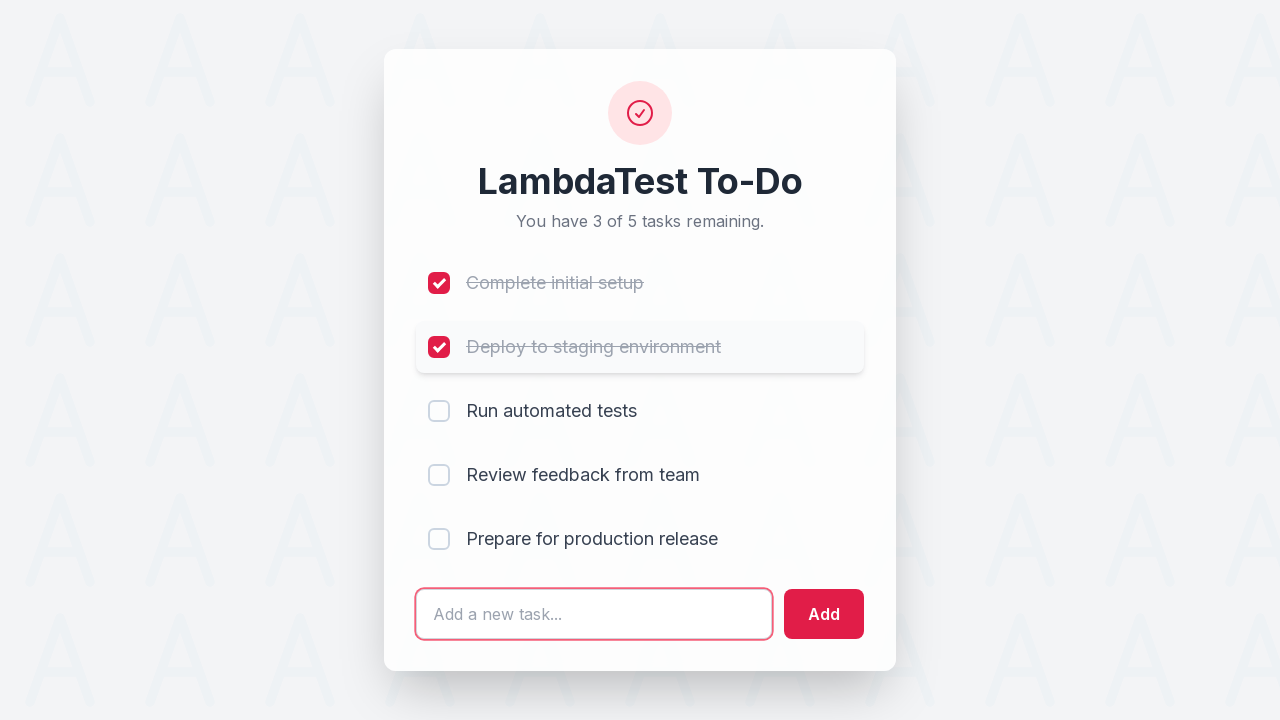

Entered new todo text: 'Yey, Let's add it to list' on #sampletodotext
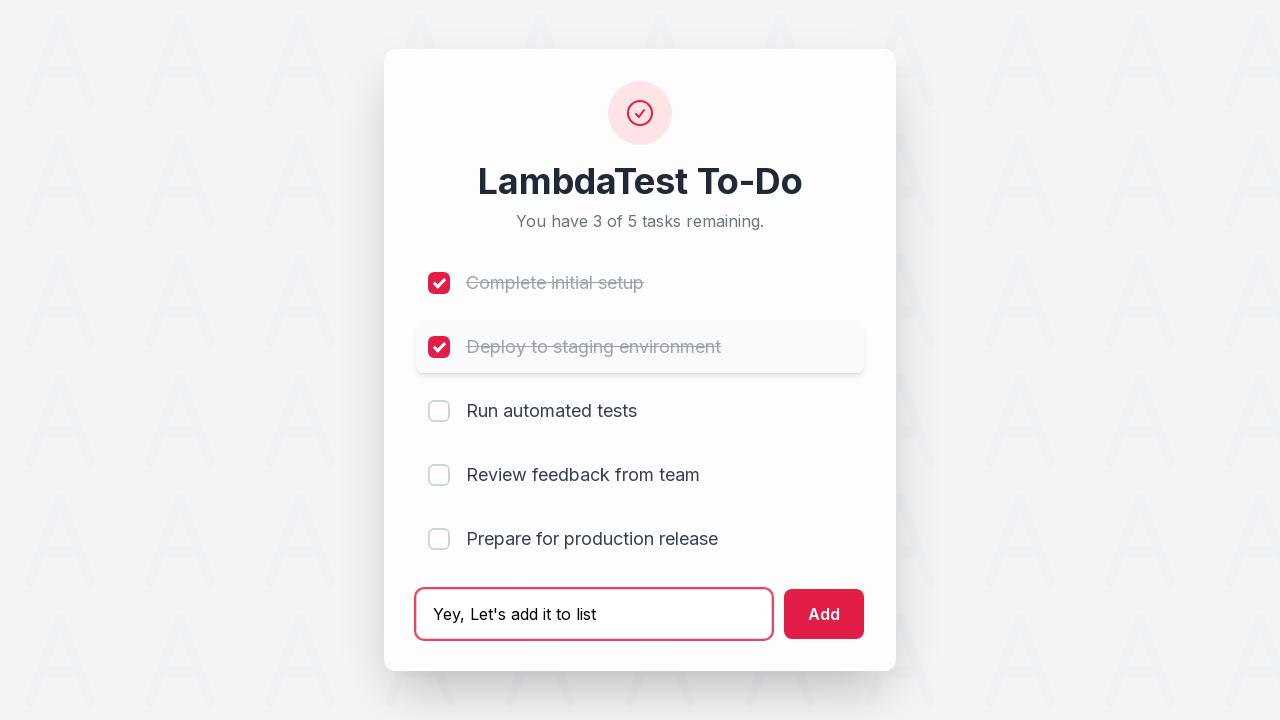

Clicked add button to add new todo item to the list at (824, 614) on #addbutton
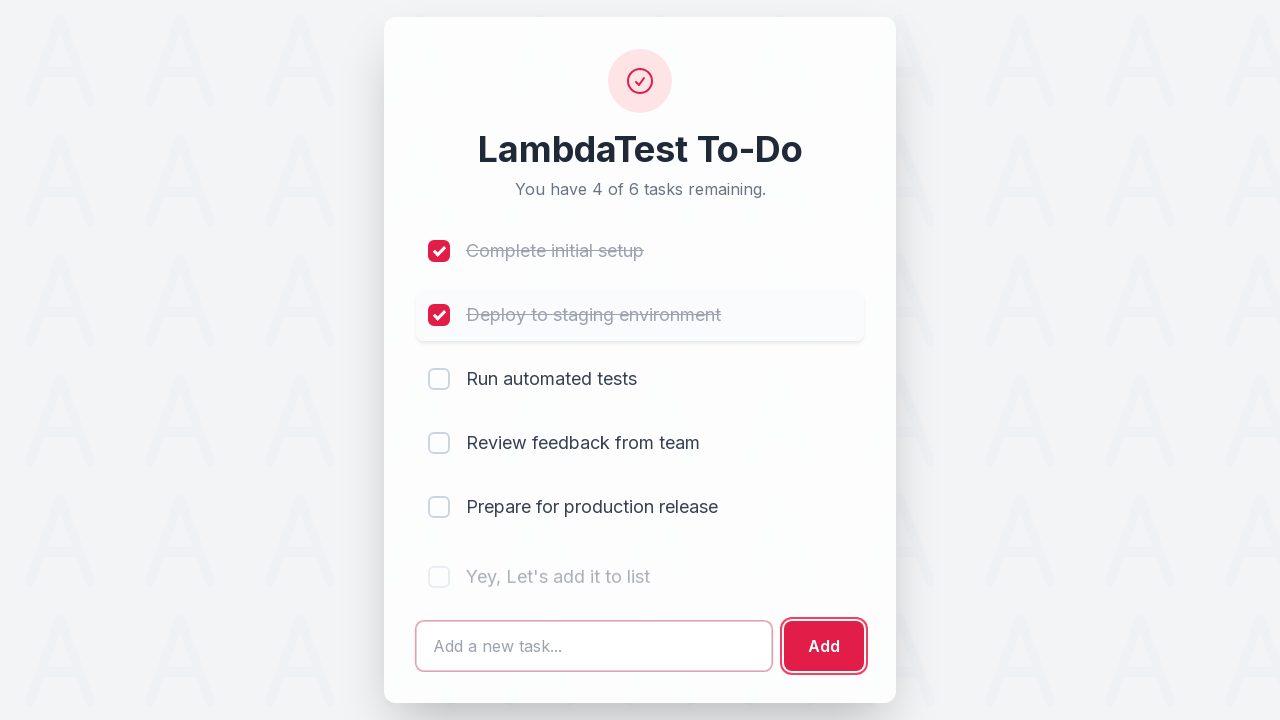

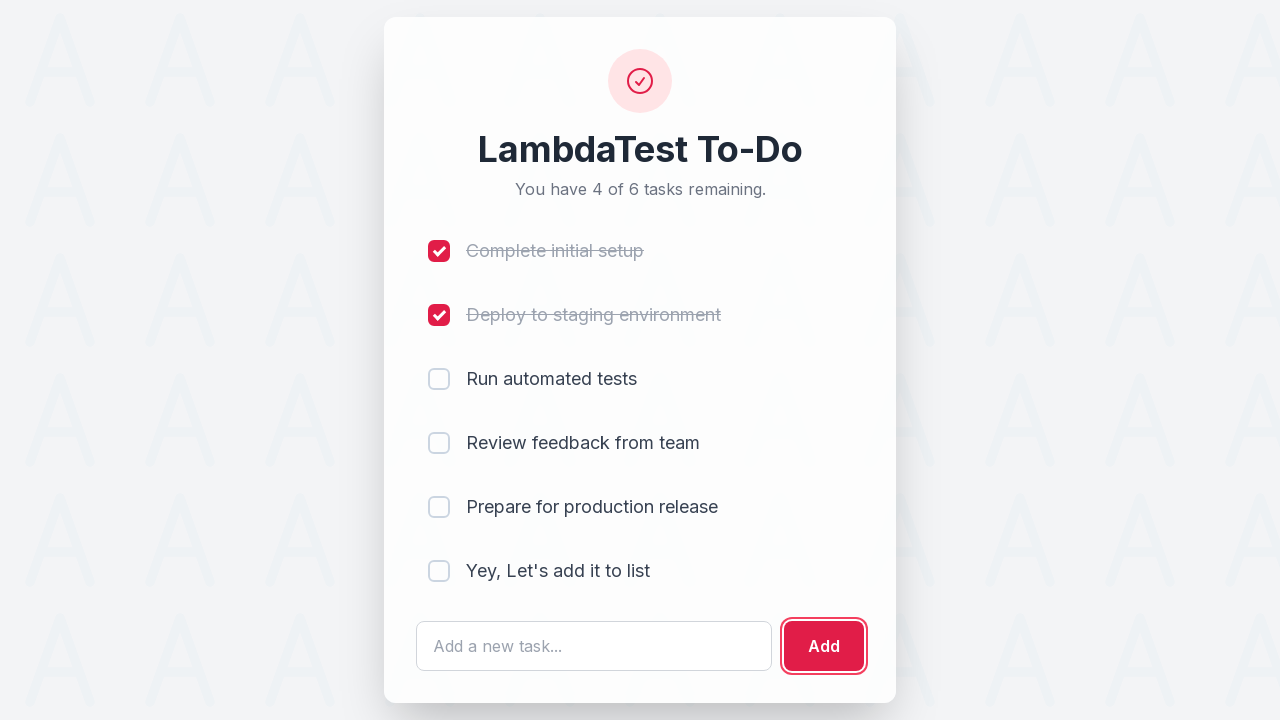